Tests dropdown select functionality by clicking on a select element and choosing an option by value using Selenium's Select class

Starting URL: http://suninjuly.github.io/selects1.html

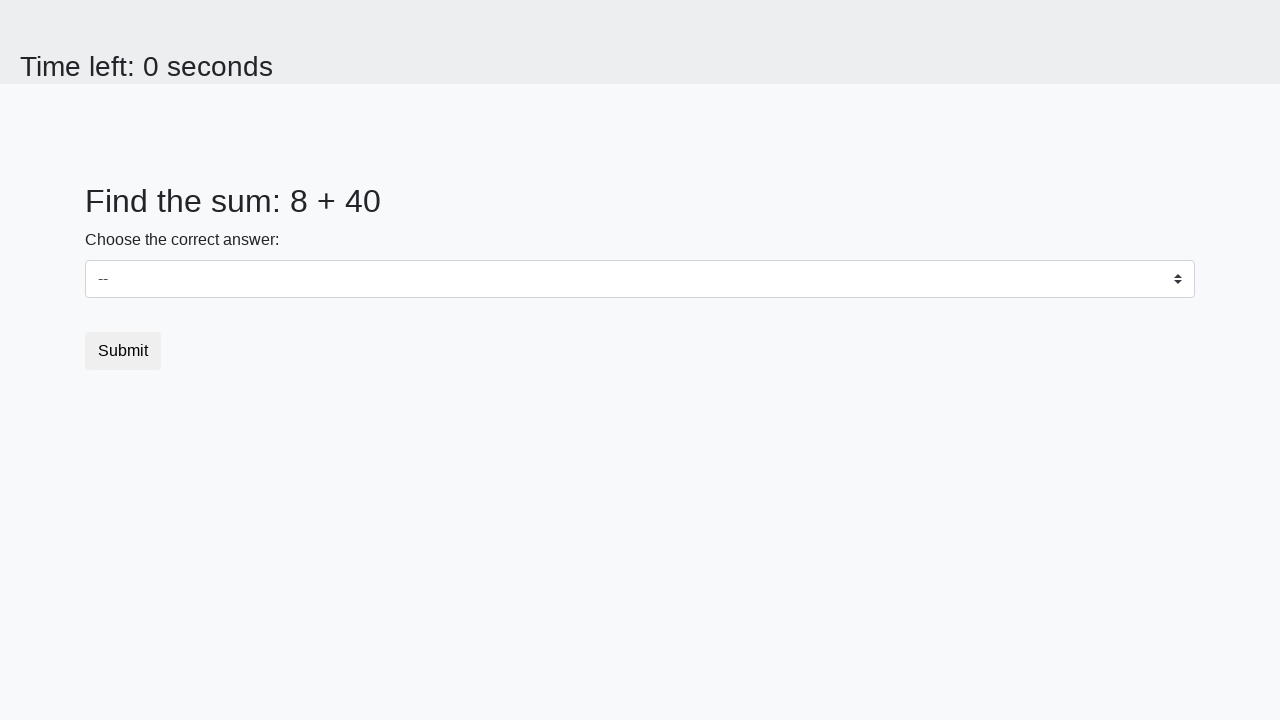

Clicked on the select dropdown to open it at (640, 279) on select
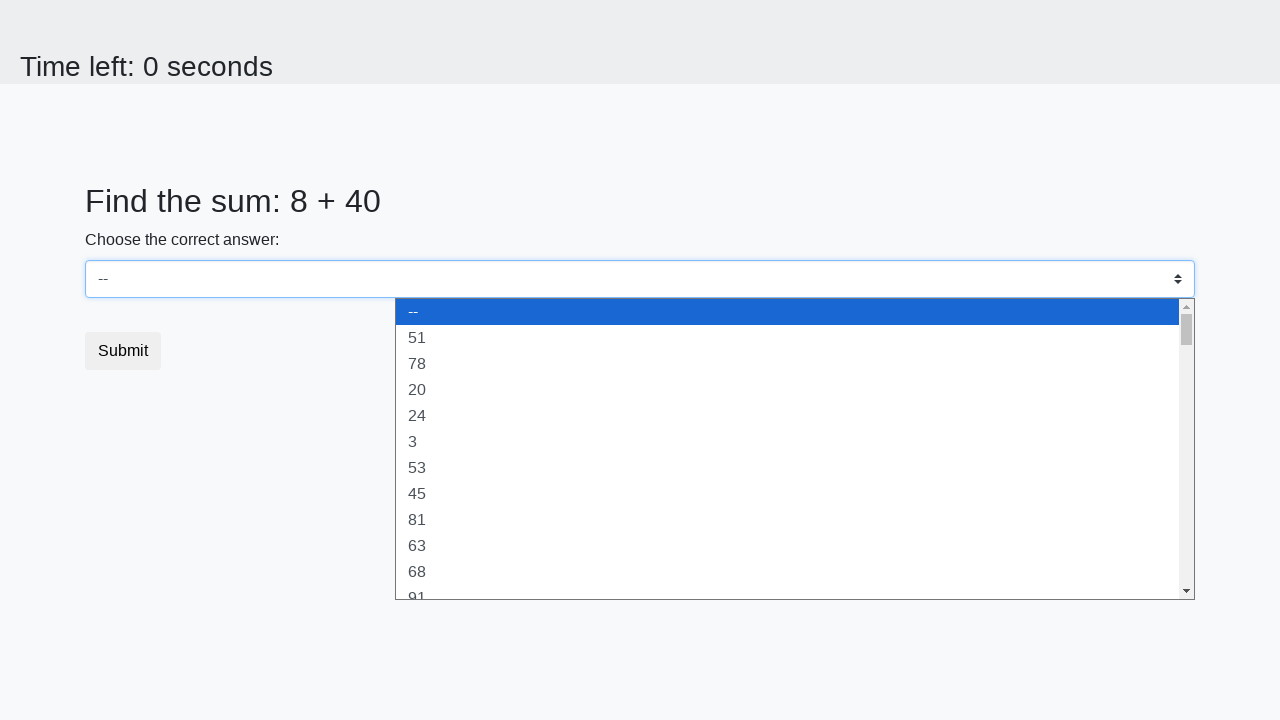

Selected option with value '1' from the dropdown on select
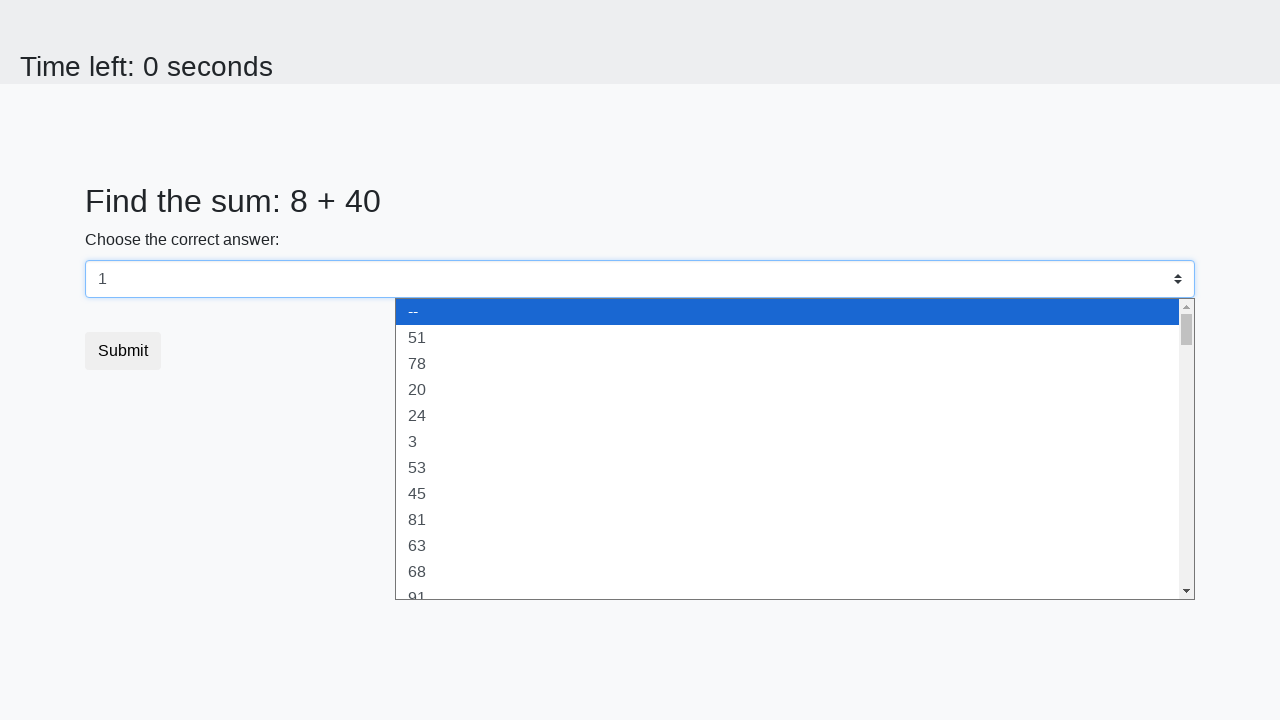

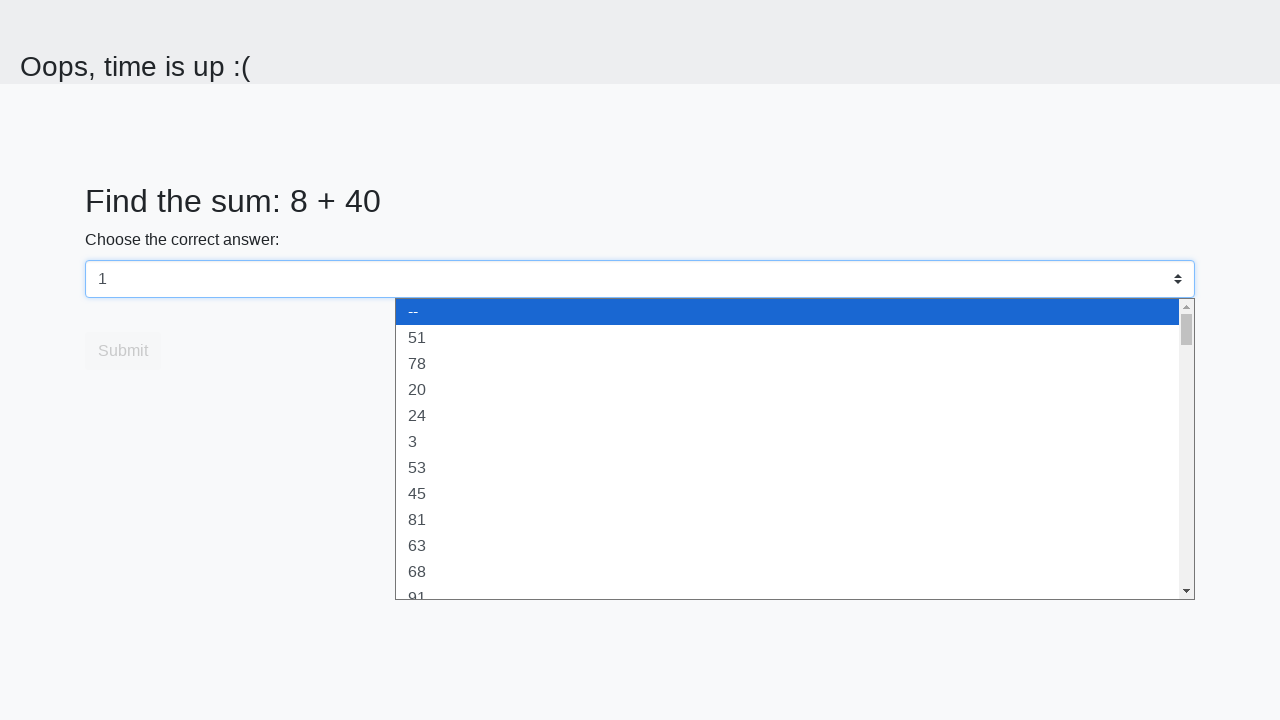